Tests registration form with empty fields to verify all required field validation errors are displayed

Starting URL: https://parabank.parasoft.com/parabank/index.htm

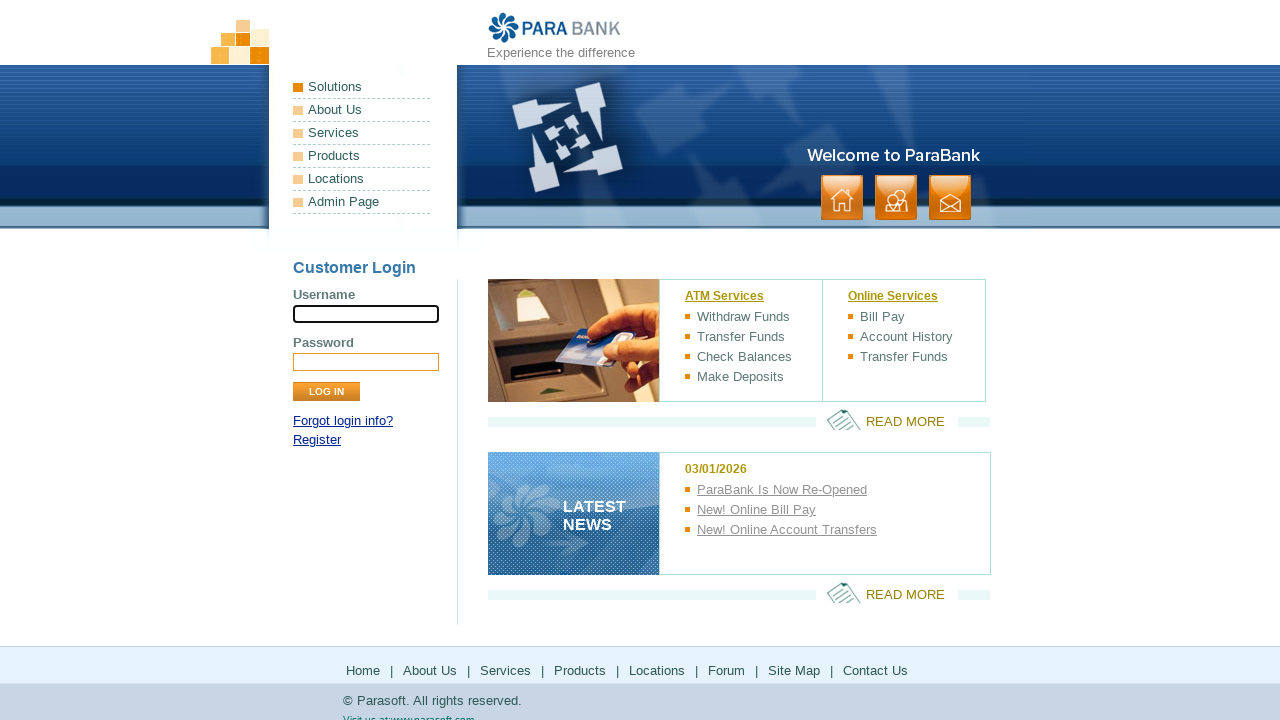

Clicked Register link on home page at (317, 440) on a:has-text("Register")
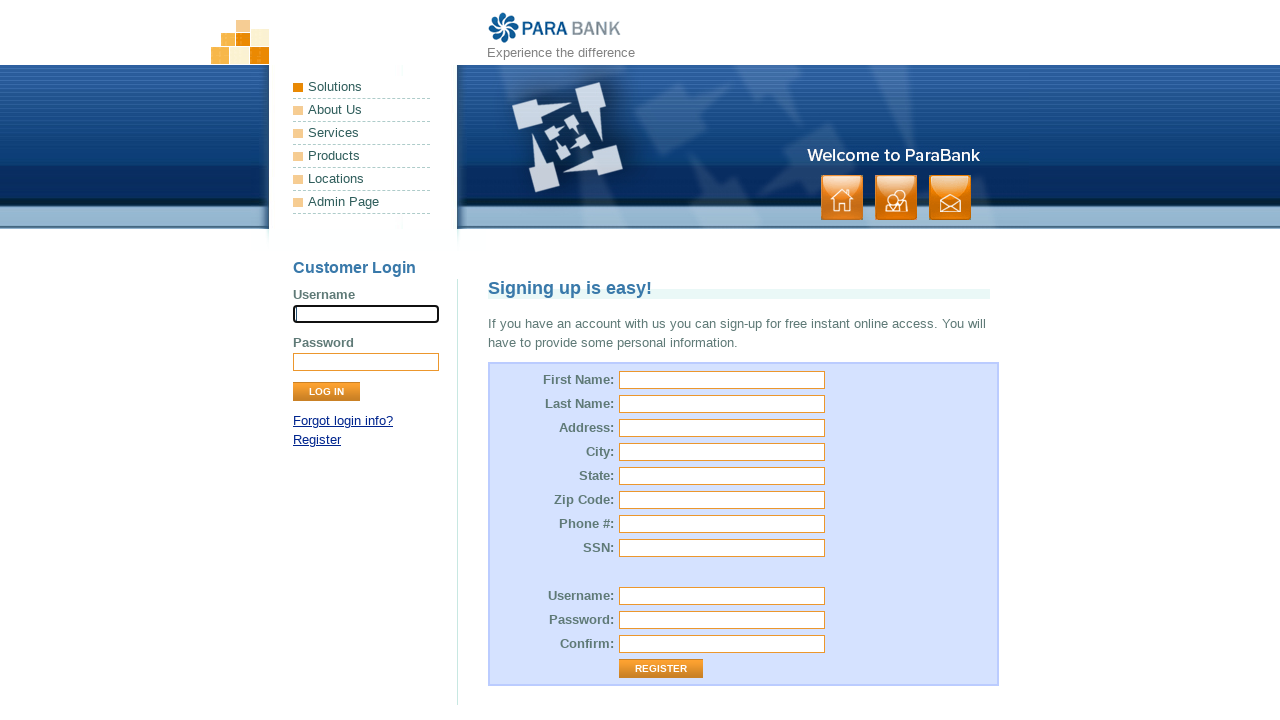

Registration page loaded with title displayed
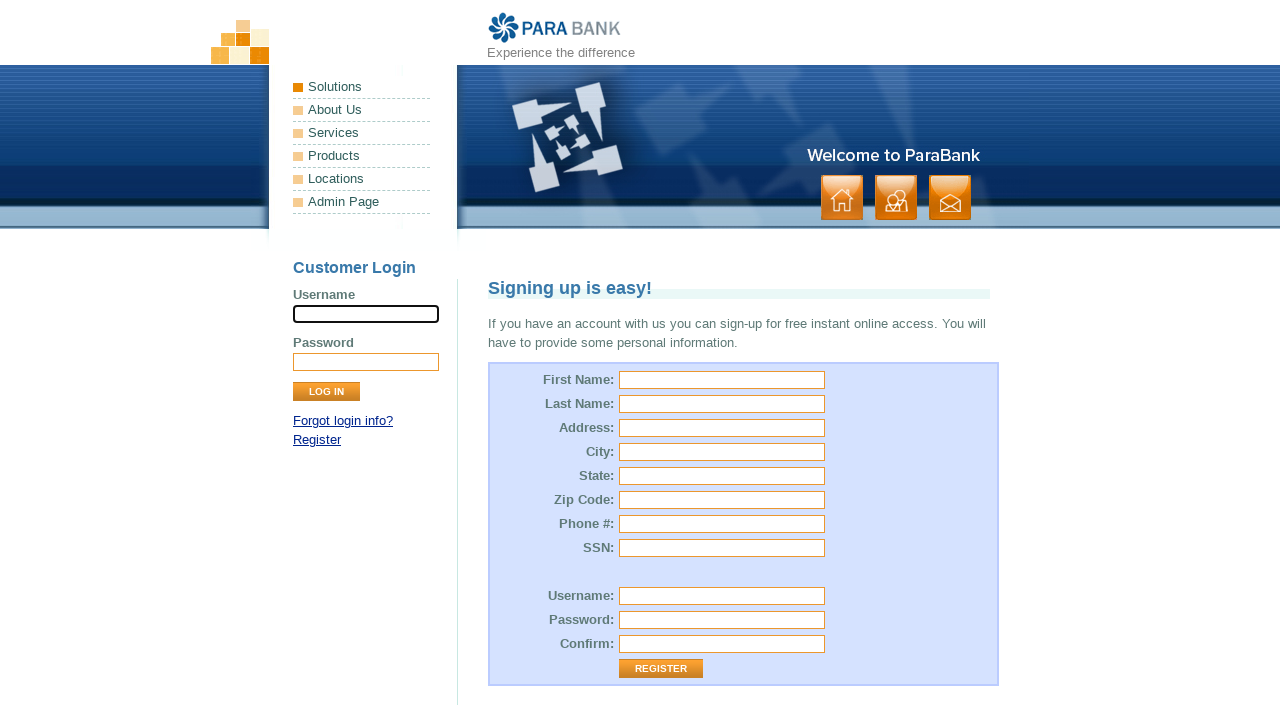

Clicked Register button without filling any fields at (661, 669) on input[value="Register"]
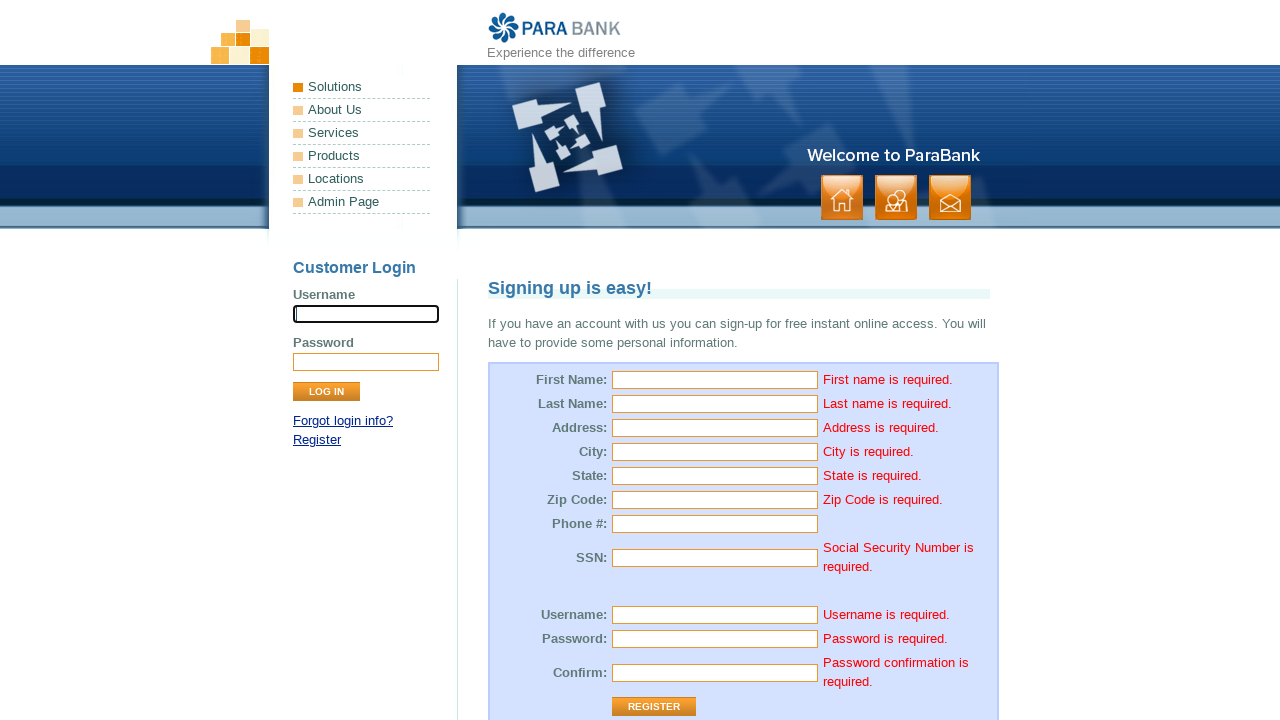

First name validation error appeared
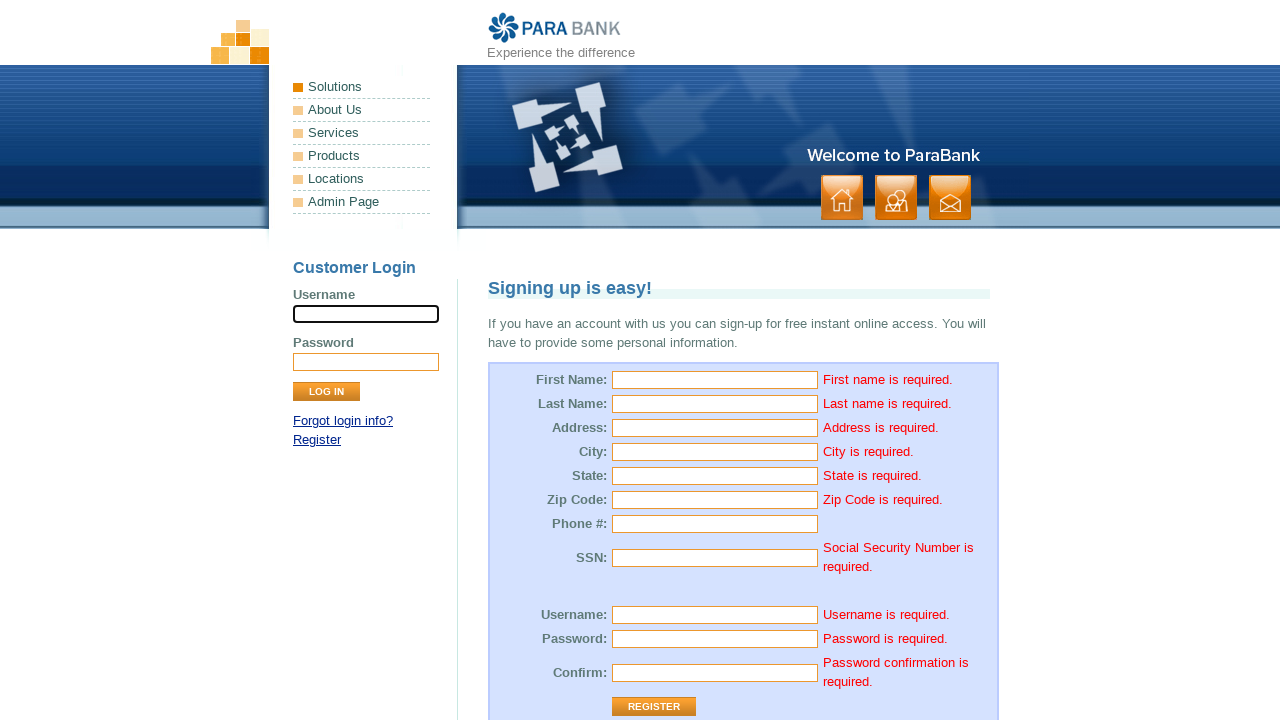

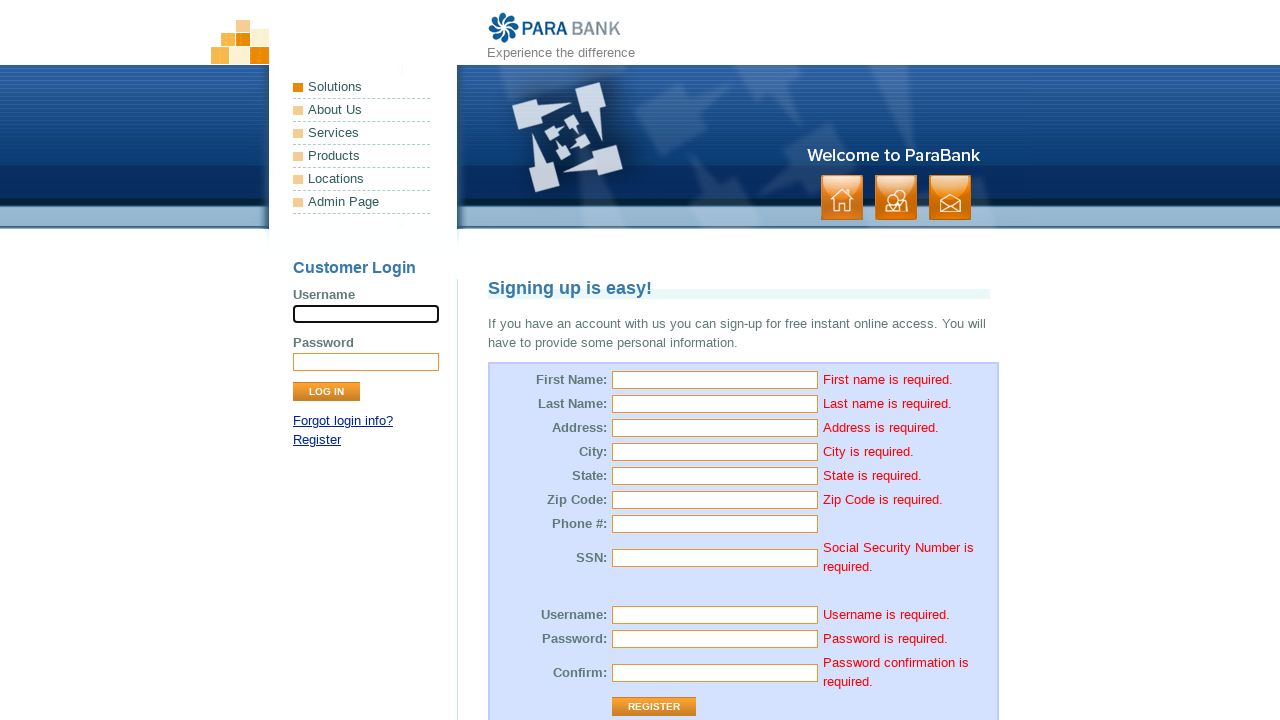